Tests input functionality by navigating to the inputs page, filling a number input field, and retrieving its value

Starting URL: https://practice.cydeo.com/

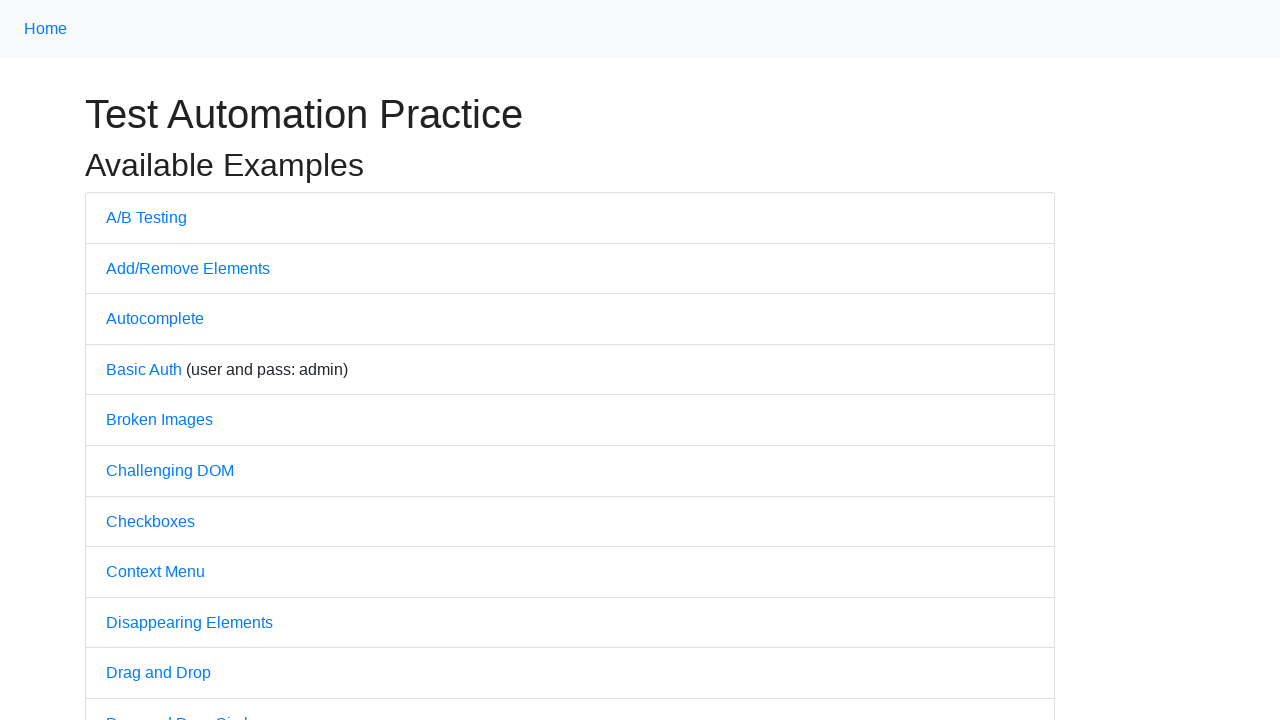

Clicked on Inputs link at (128, 361) on internal:text="Inputs"i
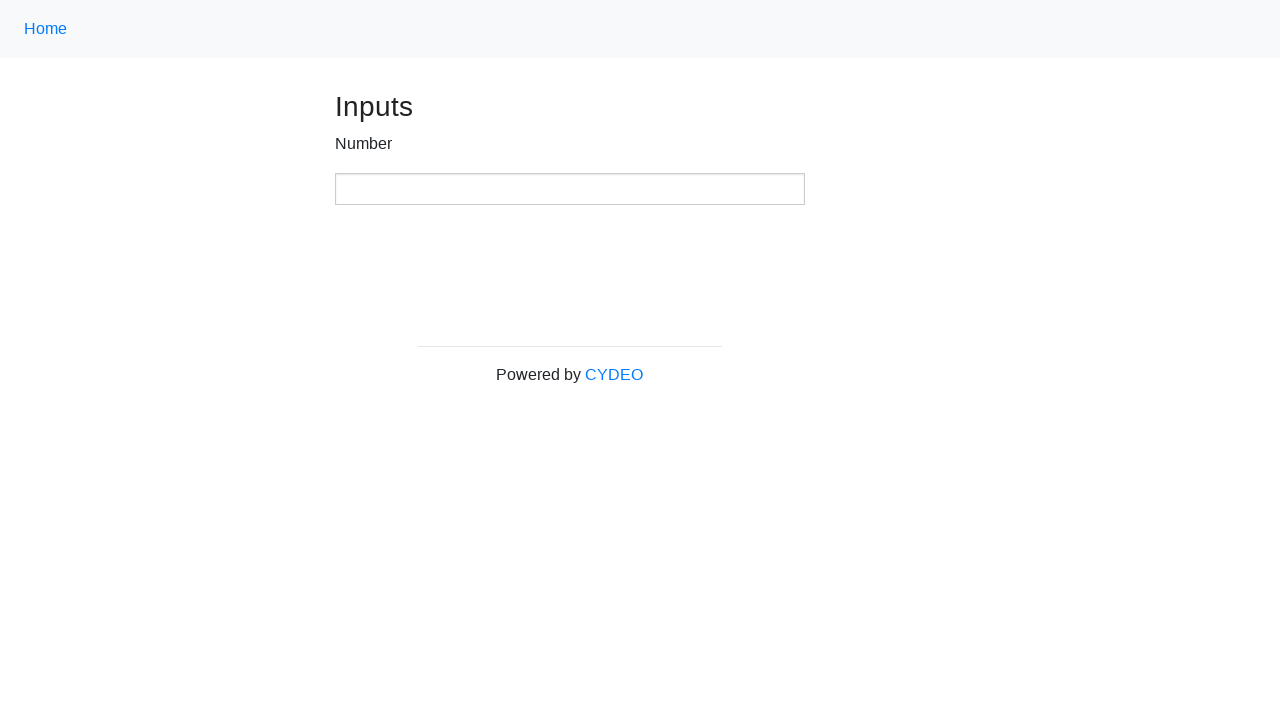

Filled number input field with value '123' on xpath=//input[@type='number']
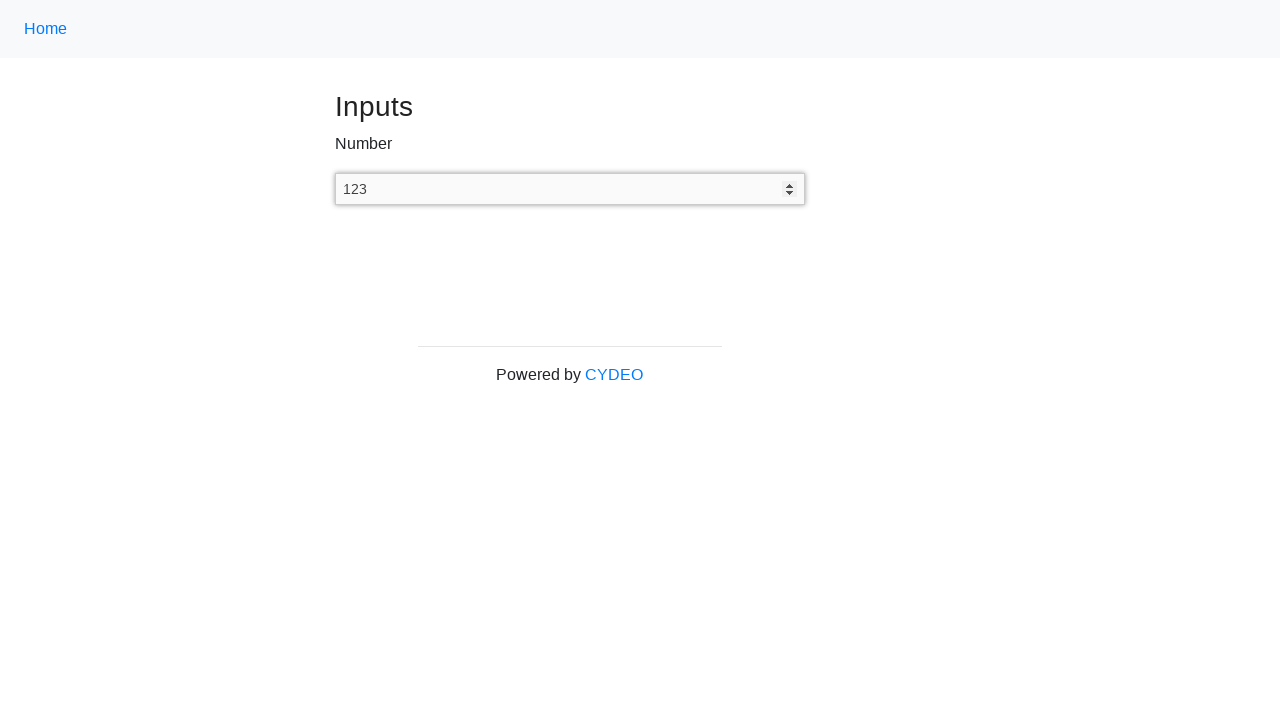

Retrieved input value: 123
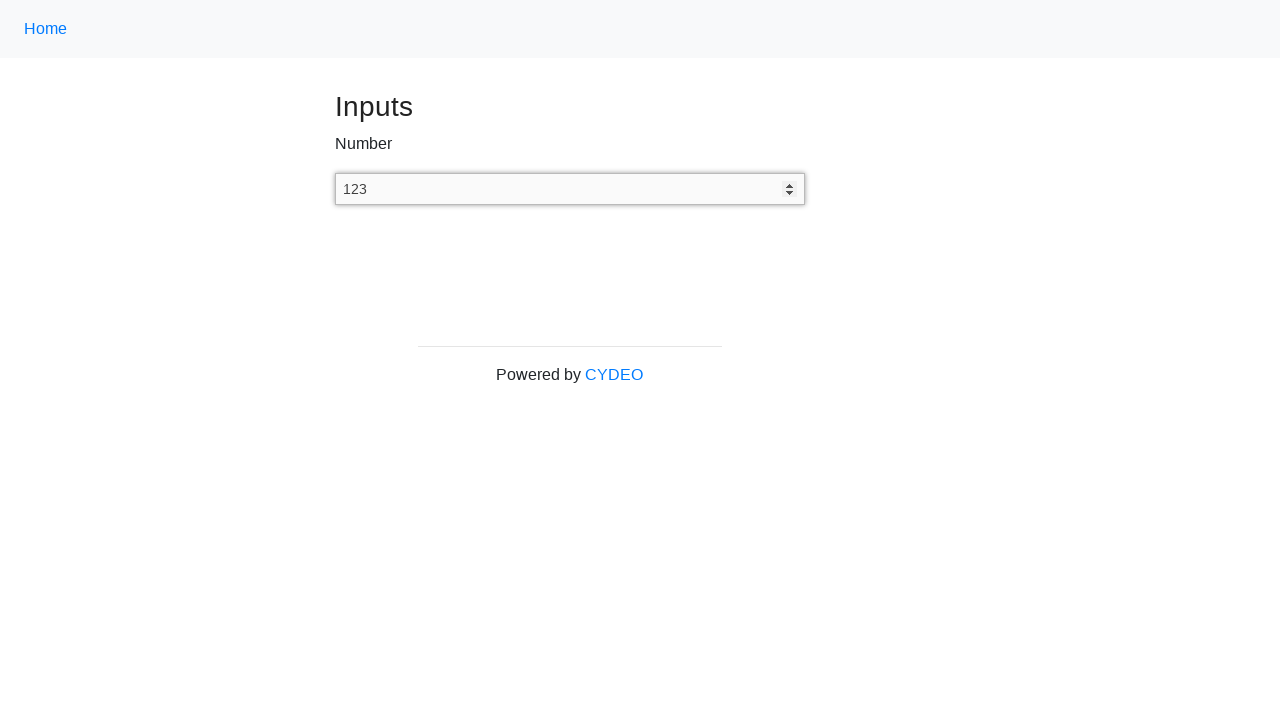

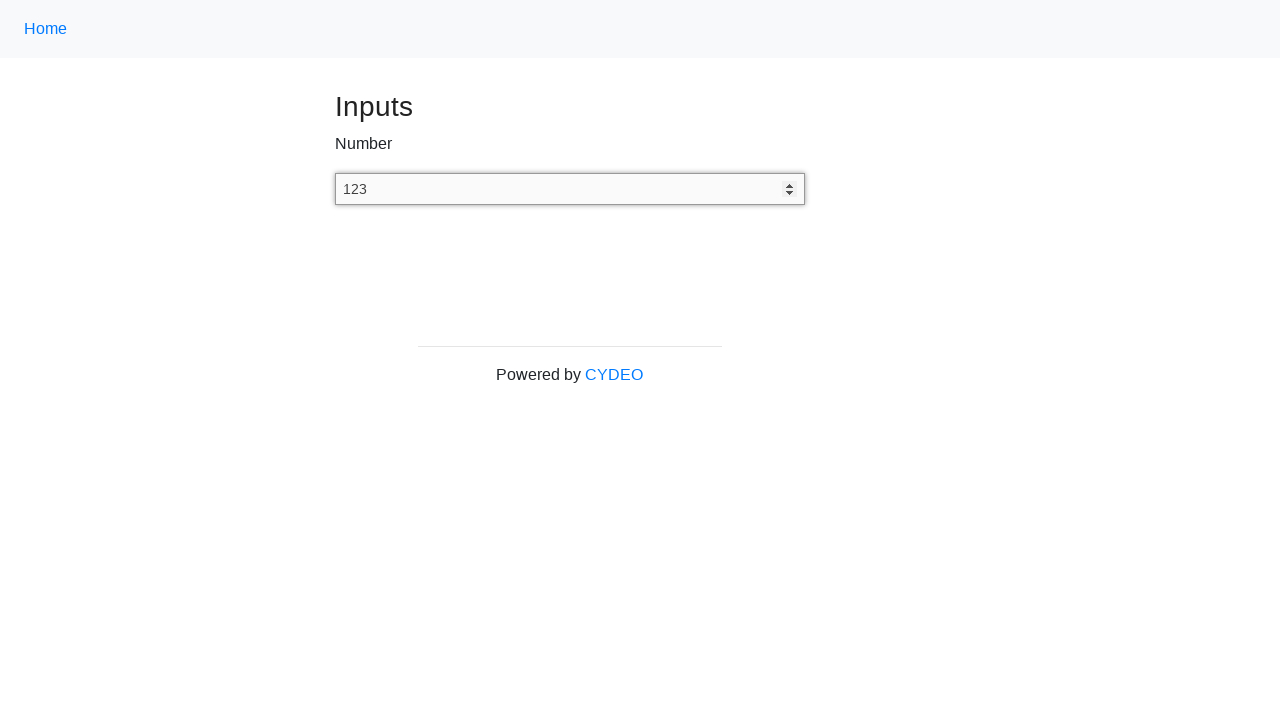